Demonstrates various WebElement commands by interacting with form elements including text input, radio buttons, and checkboxes on the Omayo blog test page

Starting URL: http://omayo.blogspot.com/

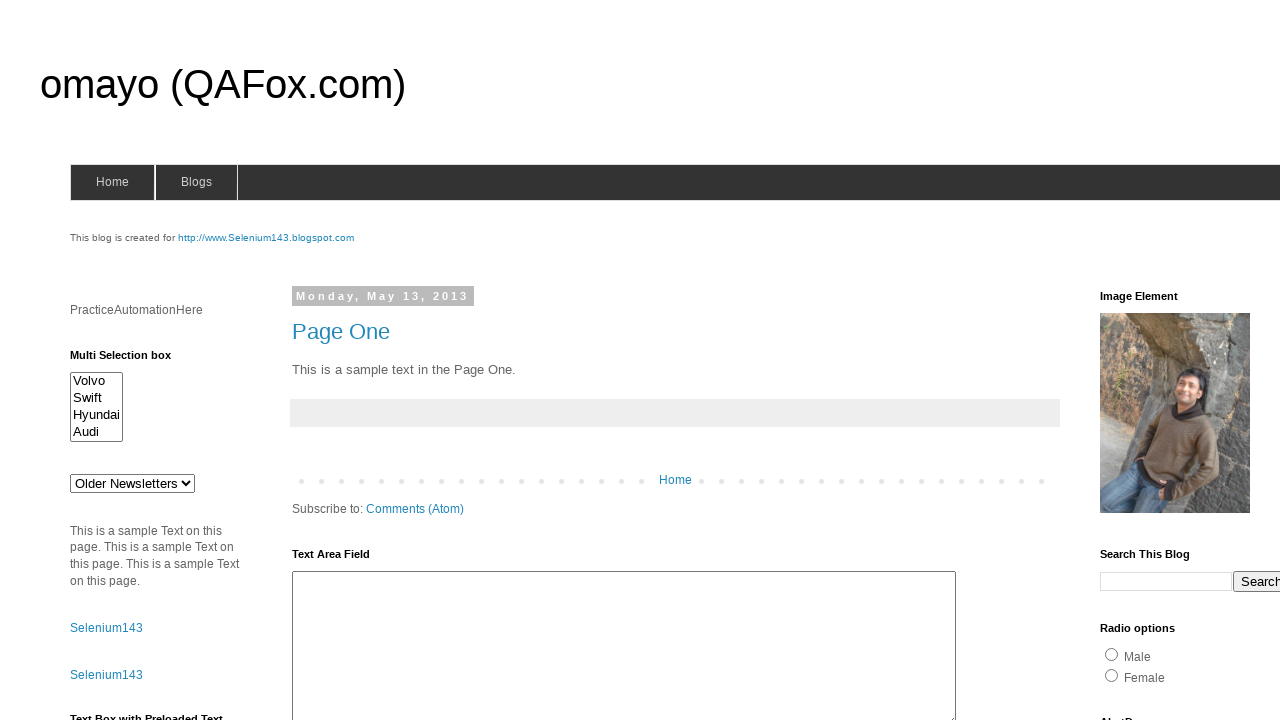

Located search box element
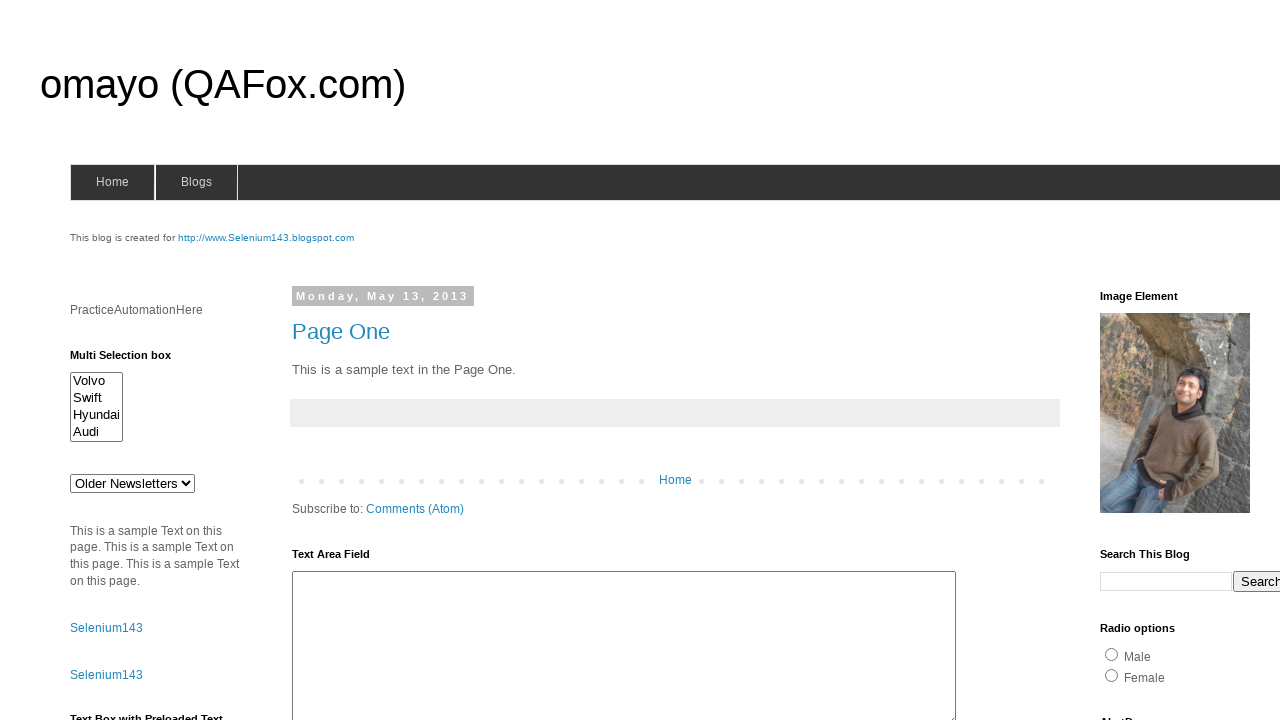

Filled search box with 'Example' on xpath=//input[@name='q' and @title='search']
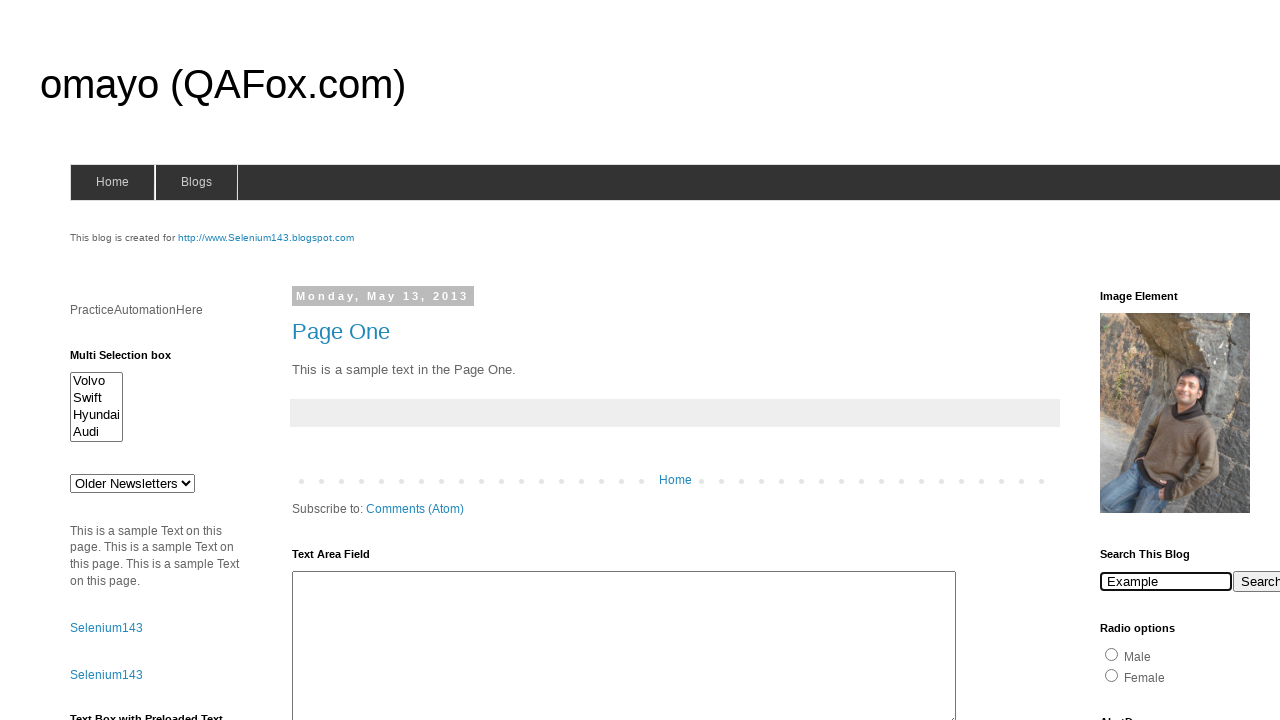

Waited 3 seconds
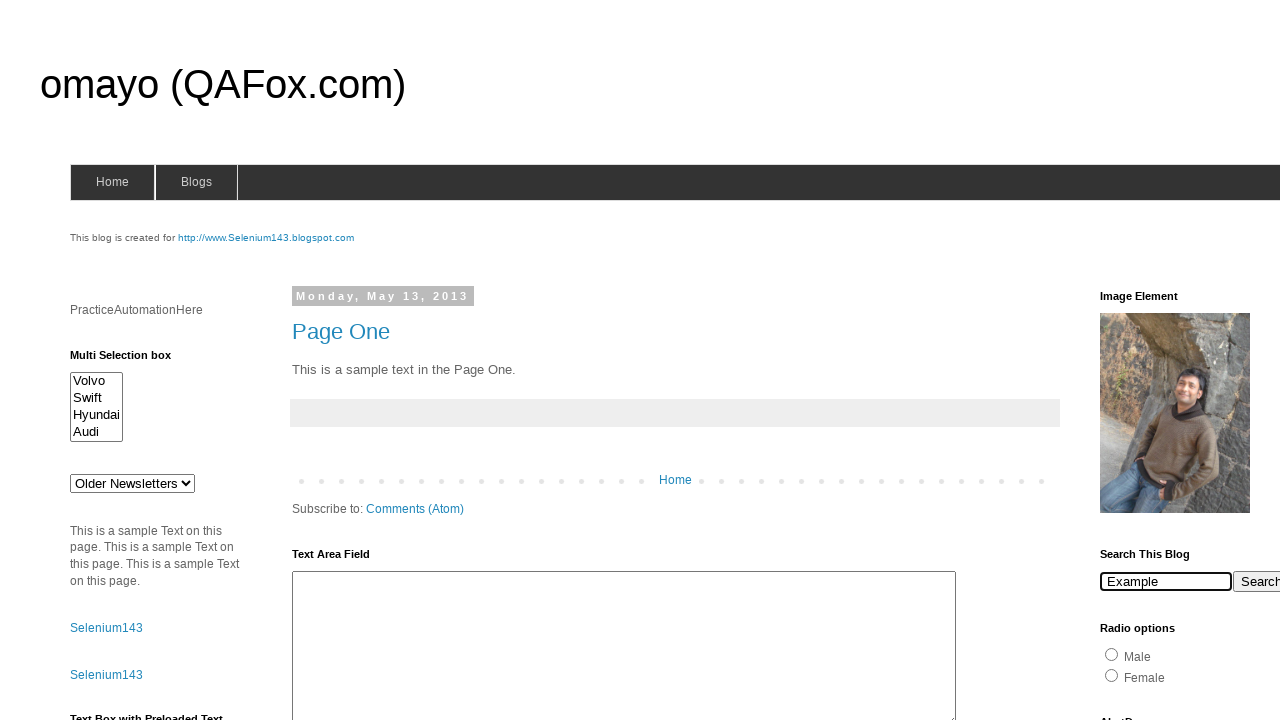

Cleared the search box on xpath=//input[@name='q' and @title='search']
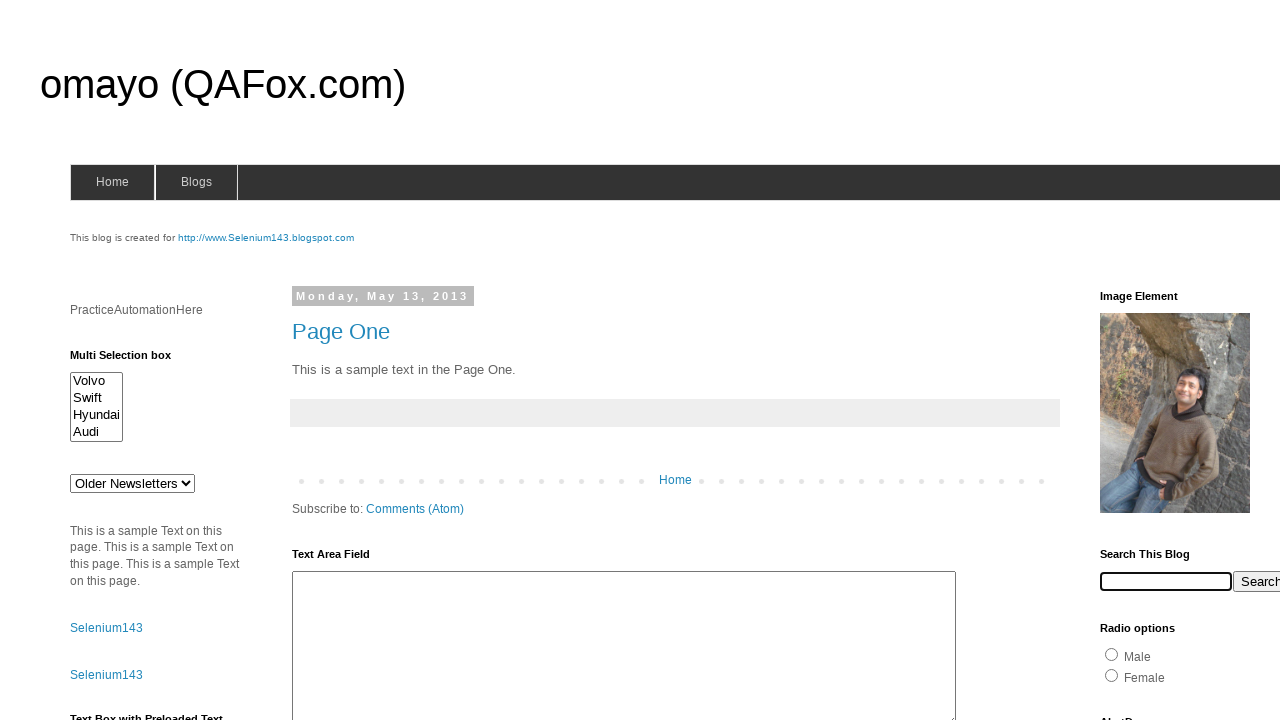

Clicked male radio button at (1112, 654) on xpath=//input[@id='radio1']
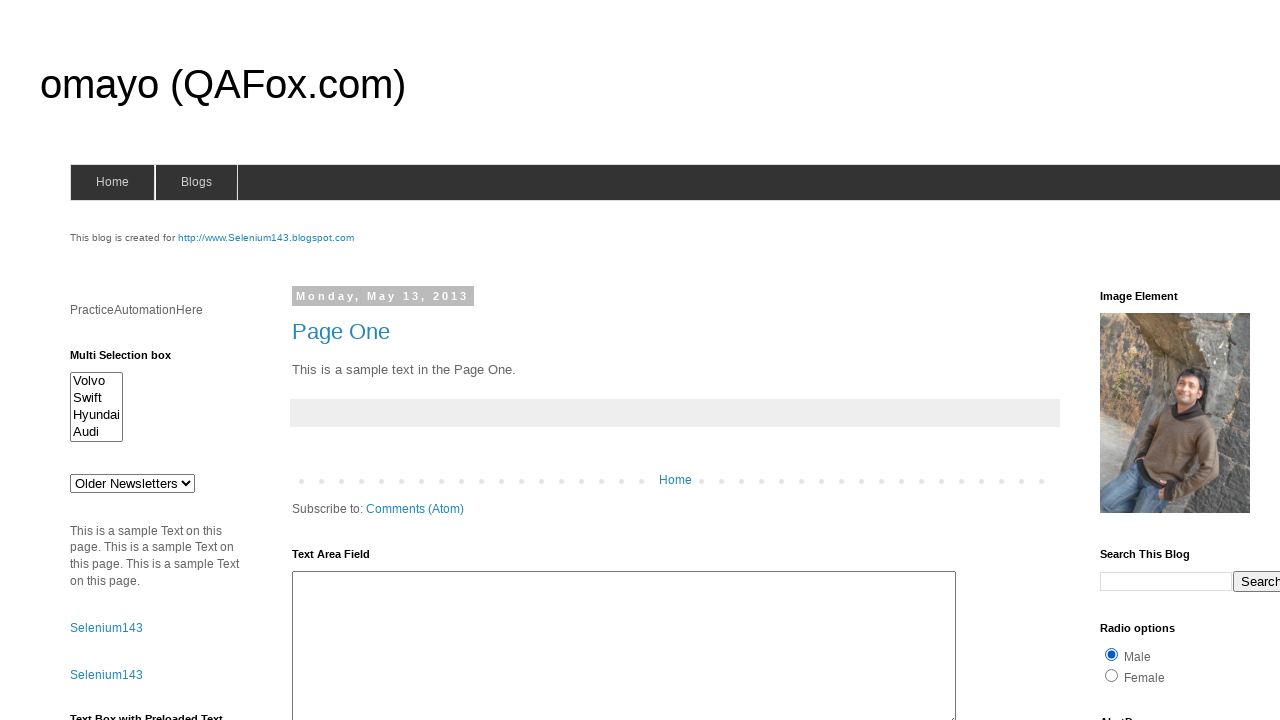

Retrieved search box class attribute
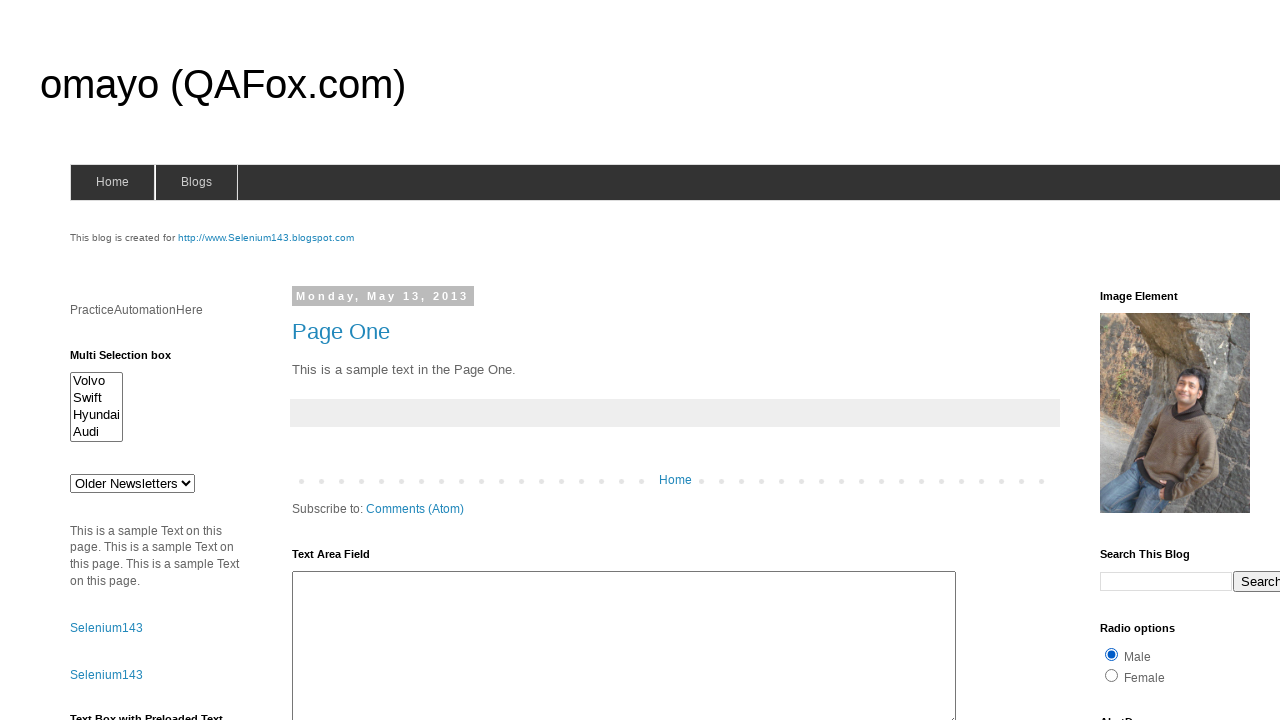

Checked search box visibility
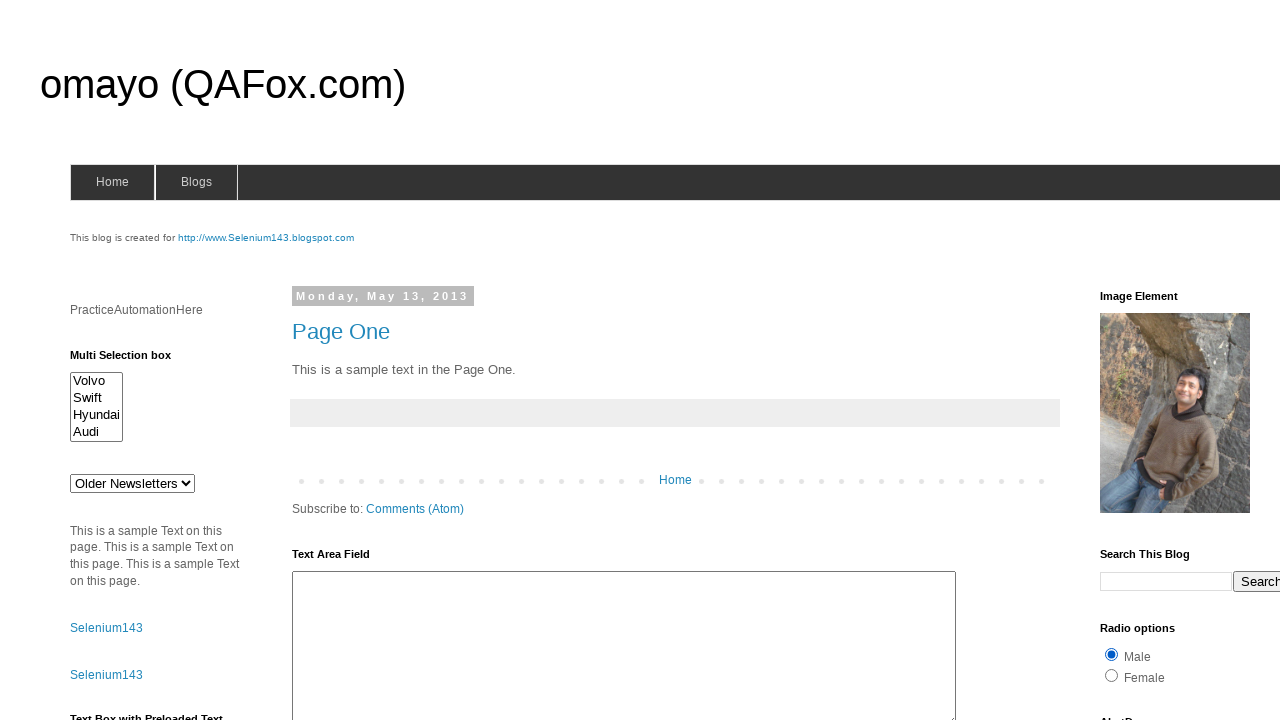

Retrieved search box tag name
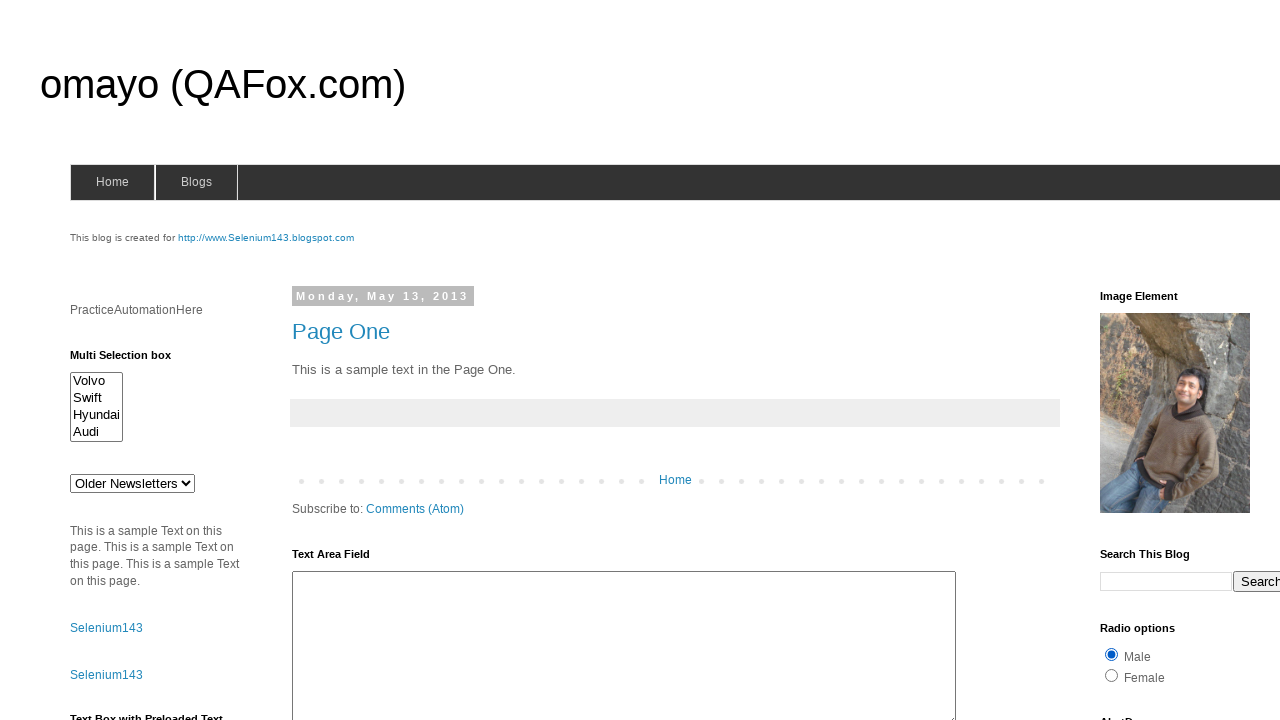

Located dropdown button element
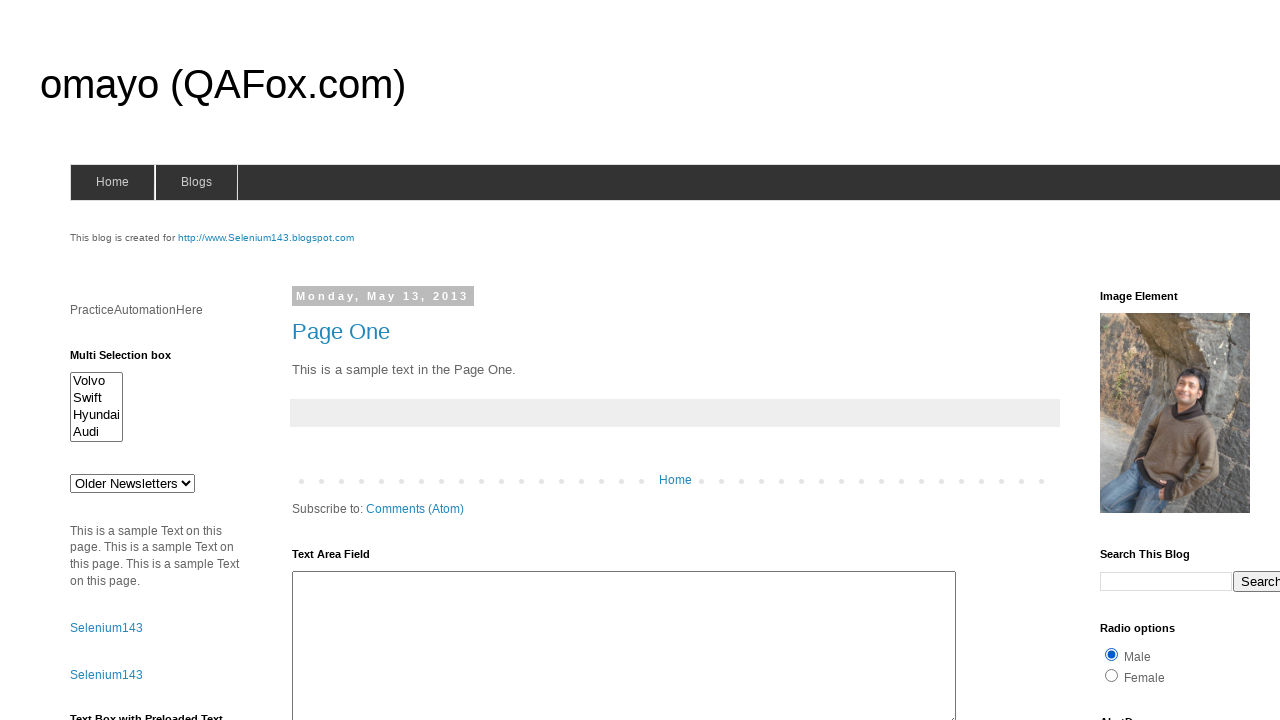

Retrieved dropdown button background color
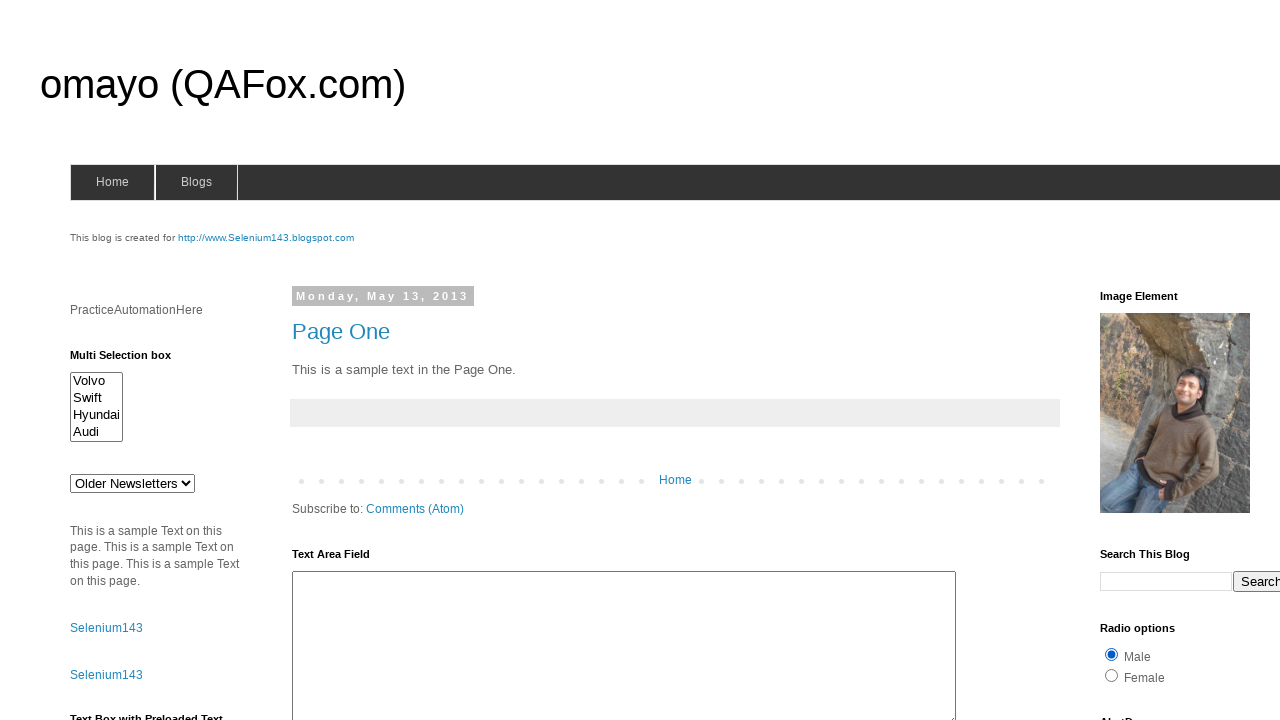

Retrieved dropdown button border style
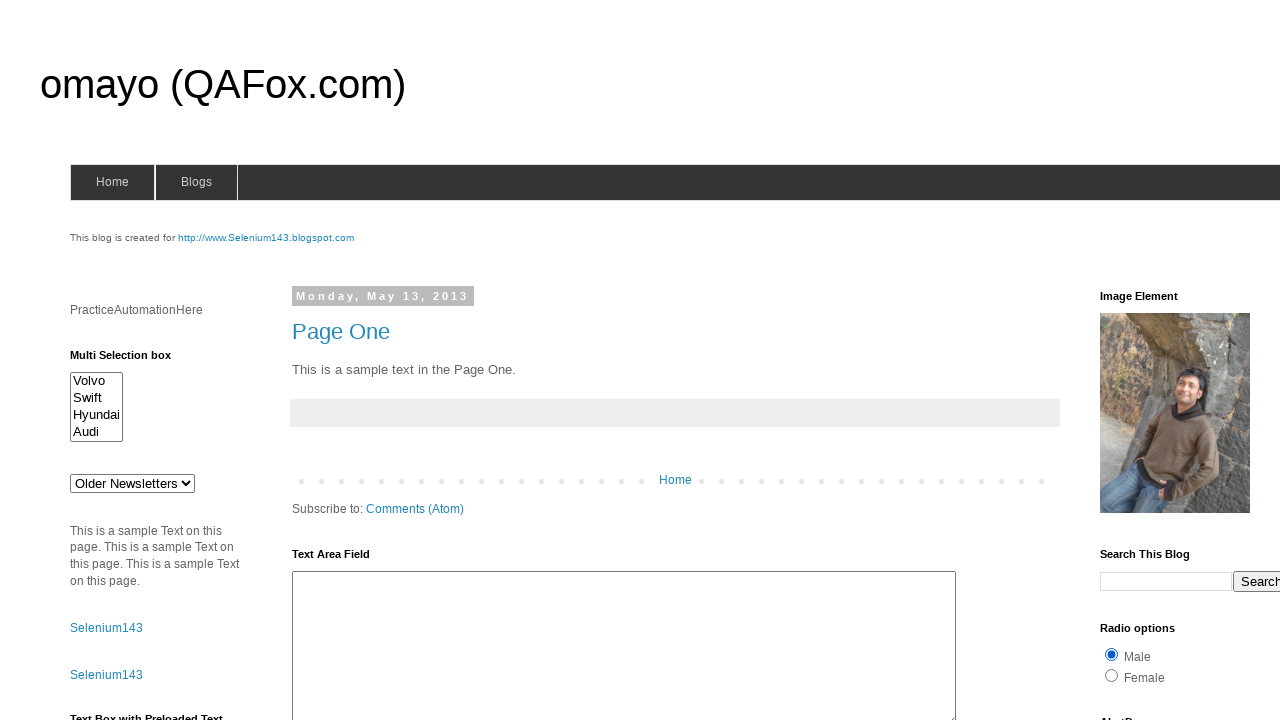

Retrieved dropdown button text content
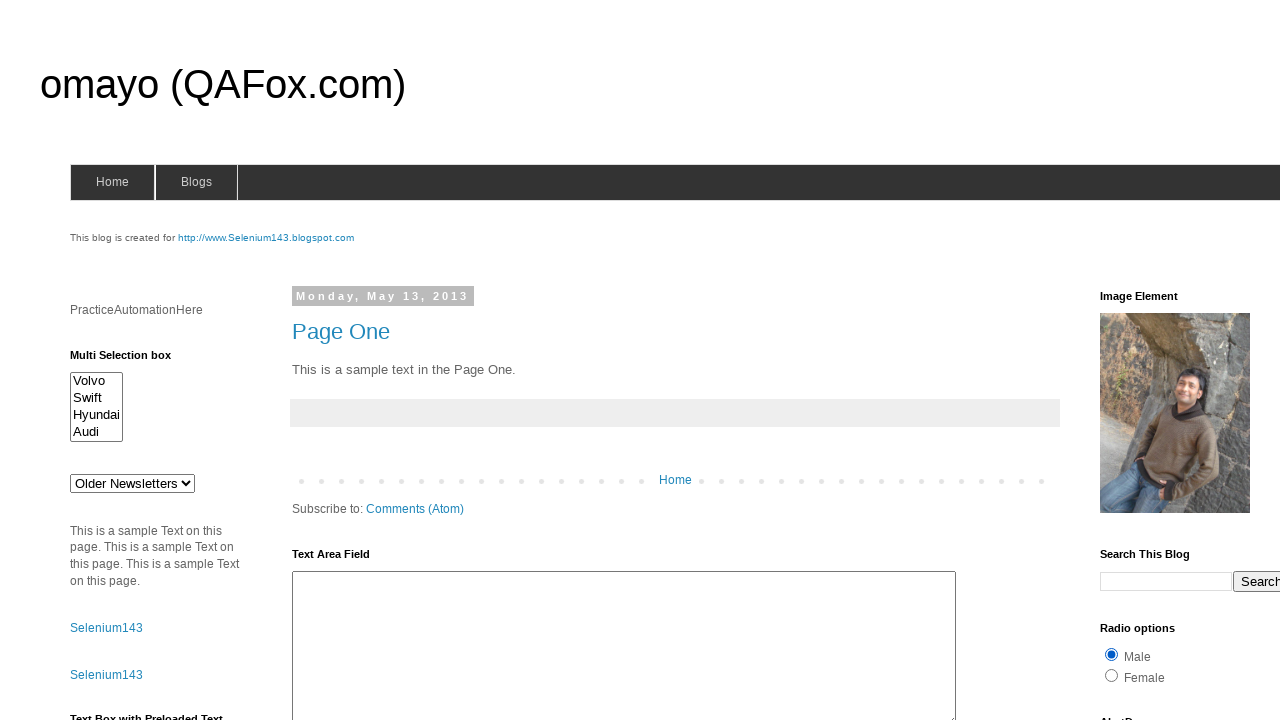

Retrieved search box bounding box location and size
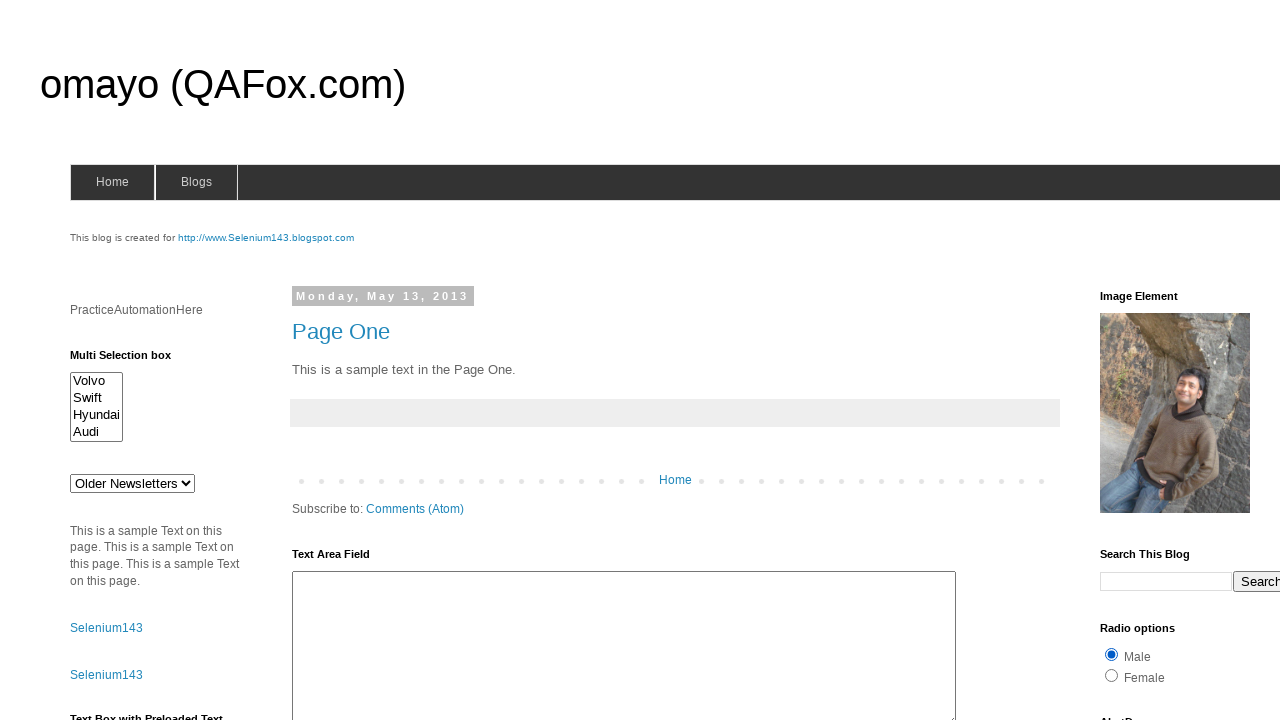

Checked if male radio button is selected
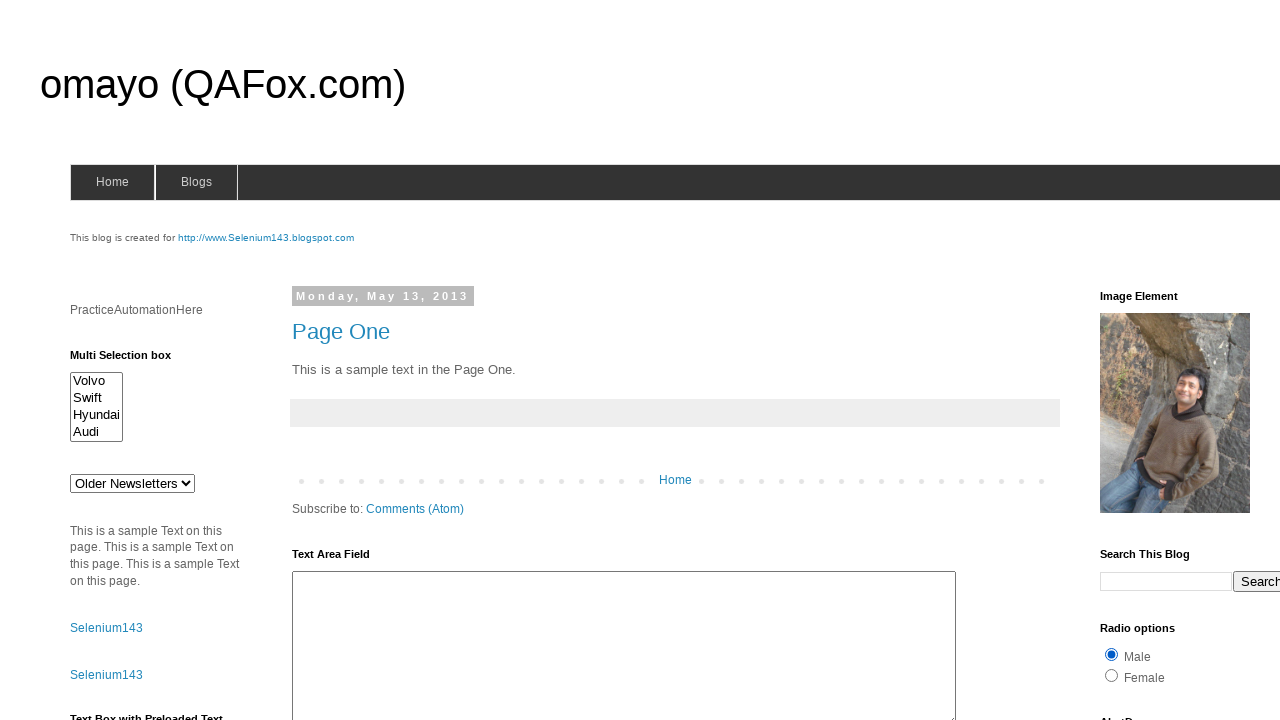

Checked if female radio button is selected
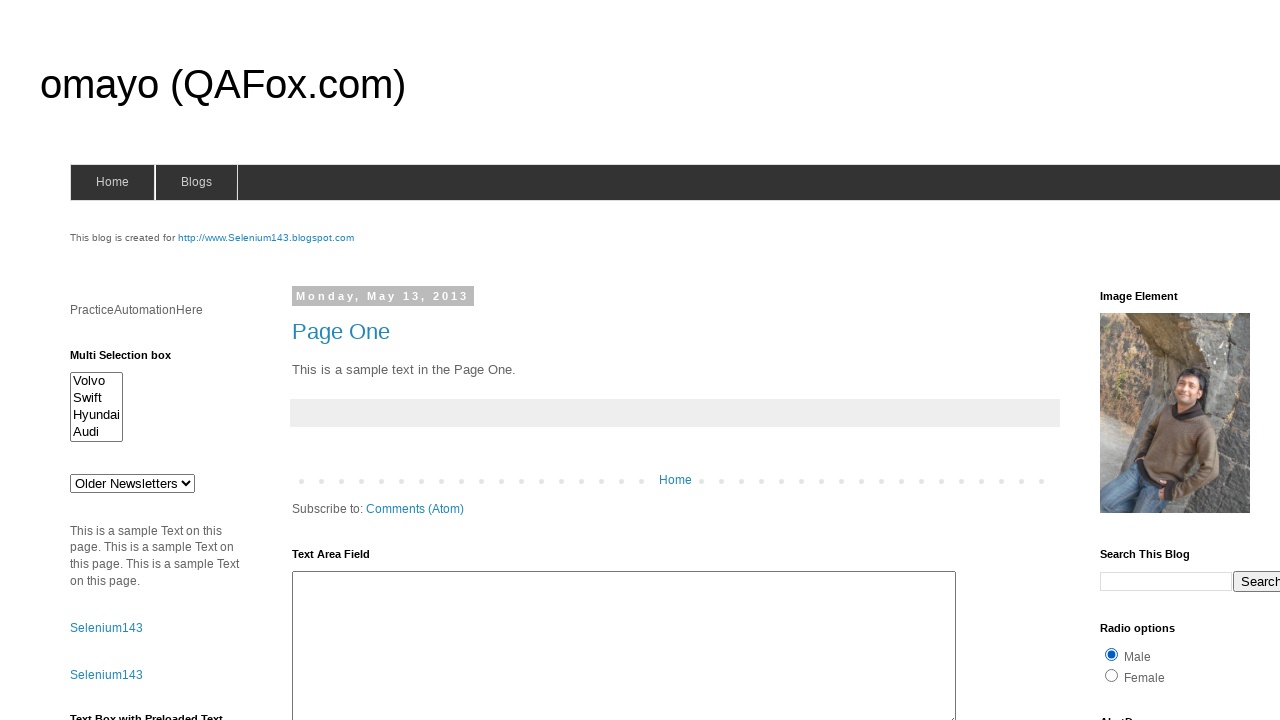

Checked if female radio button is visible
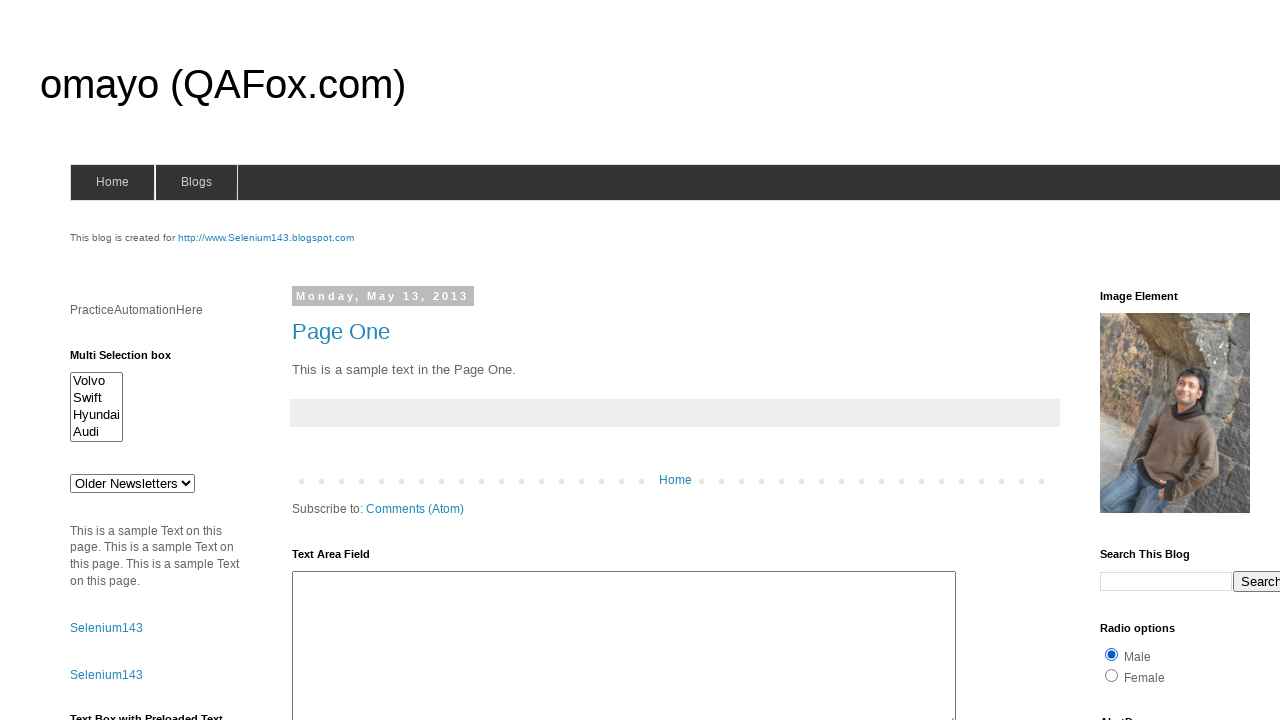

Checked if orange checkbox is selected
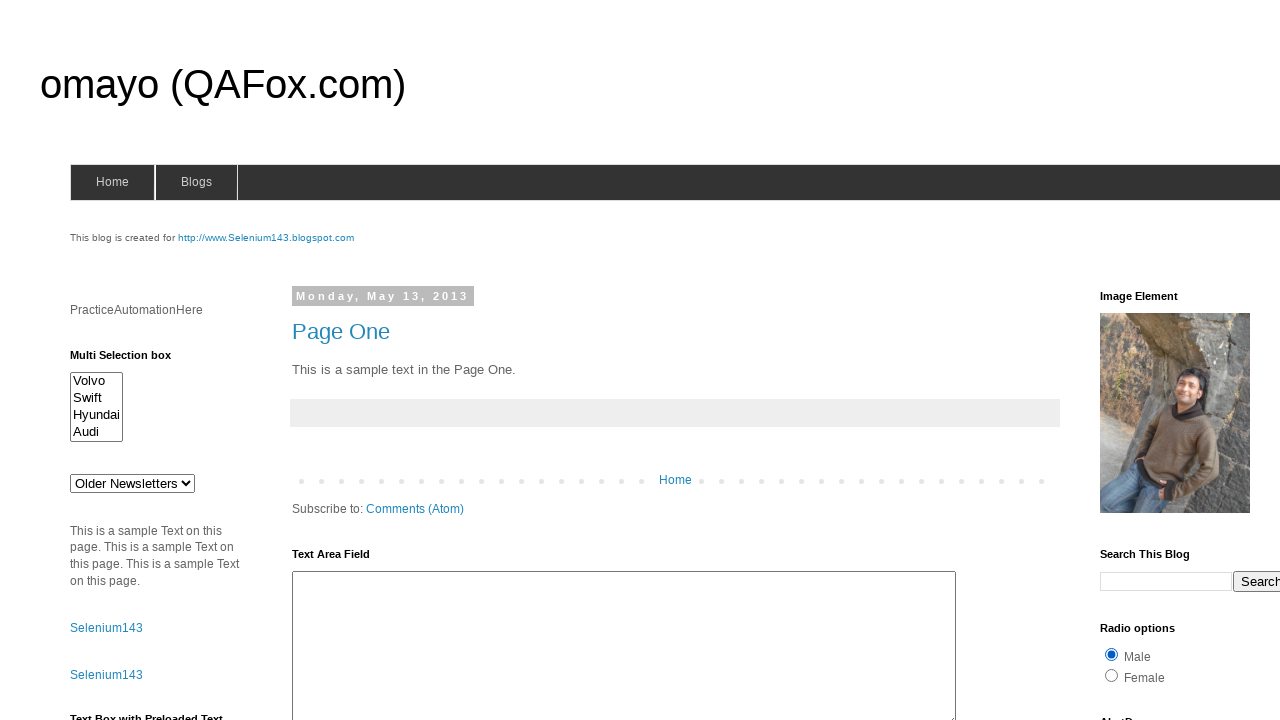

Checked if blue checkbox is selected
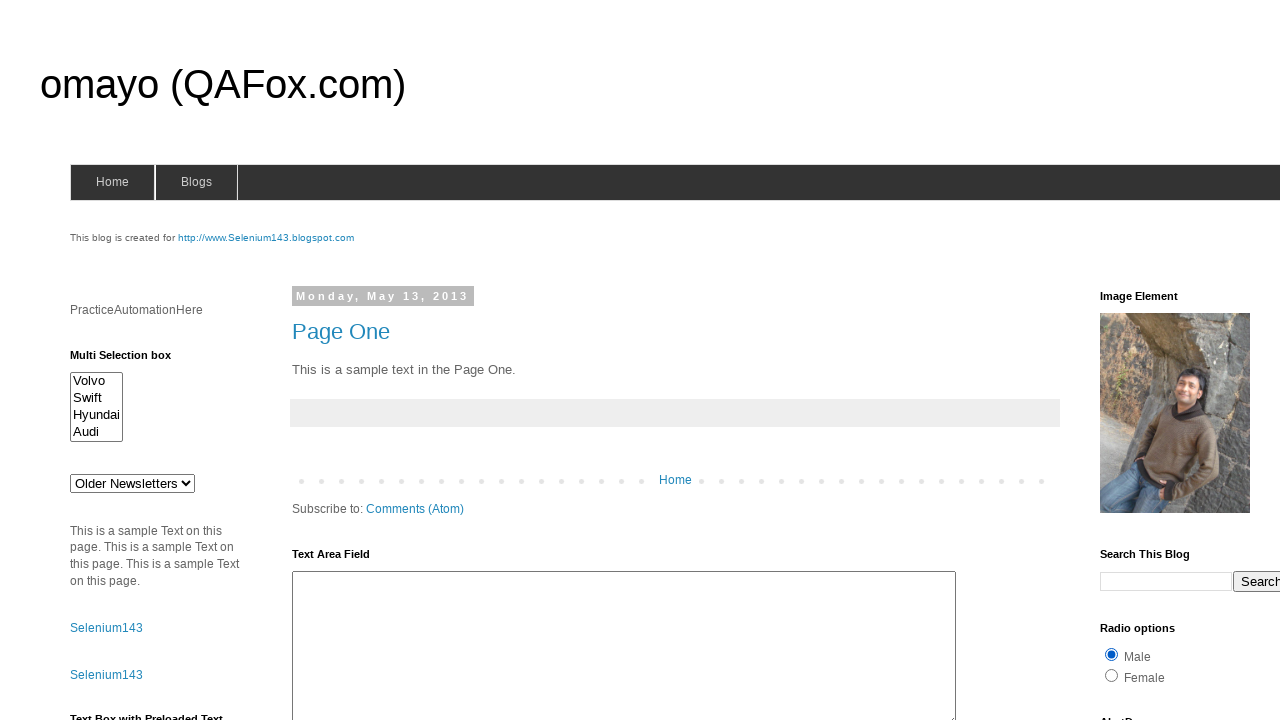

Checked if orange checkbox is visible
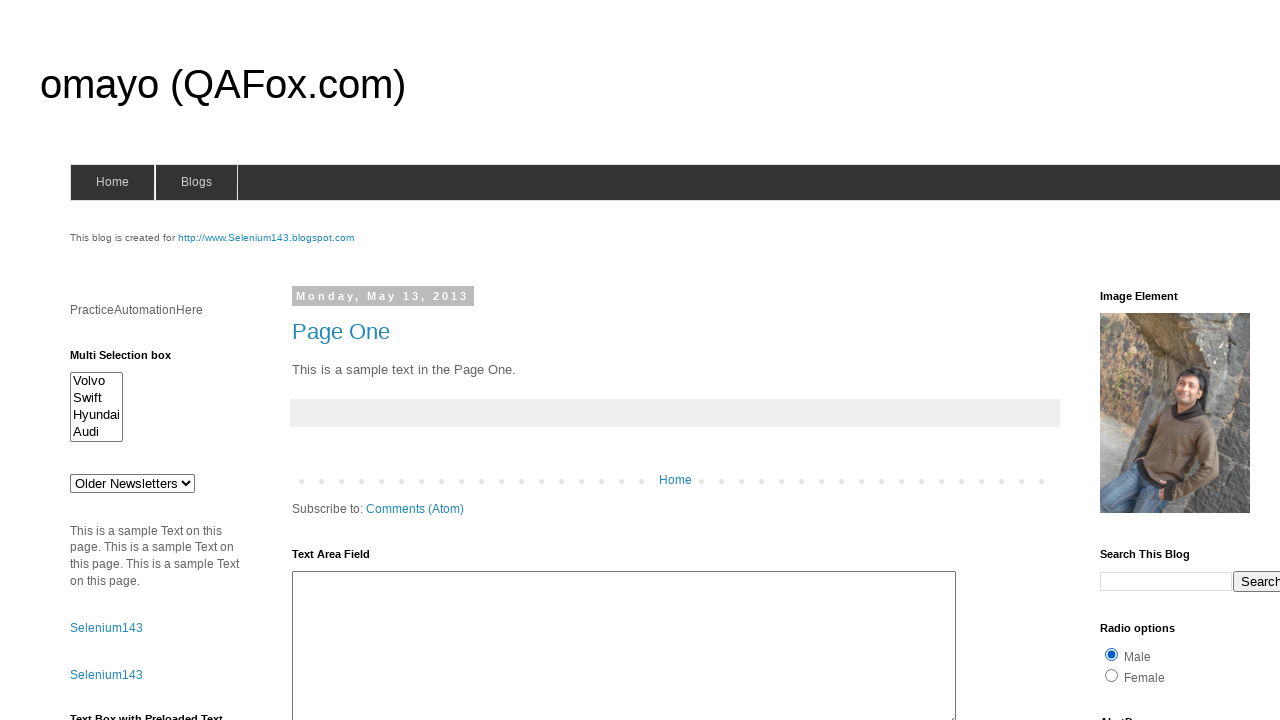

Checked if button 2 is enabled
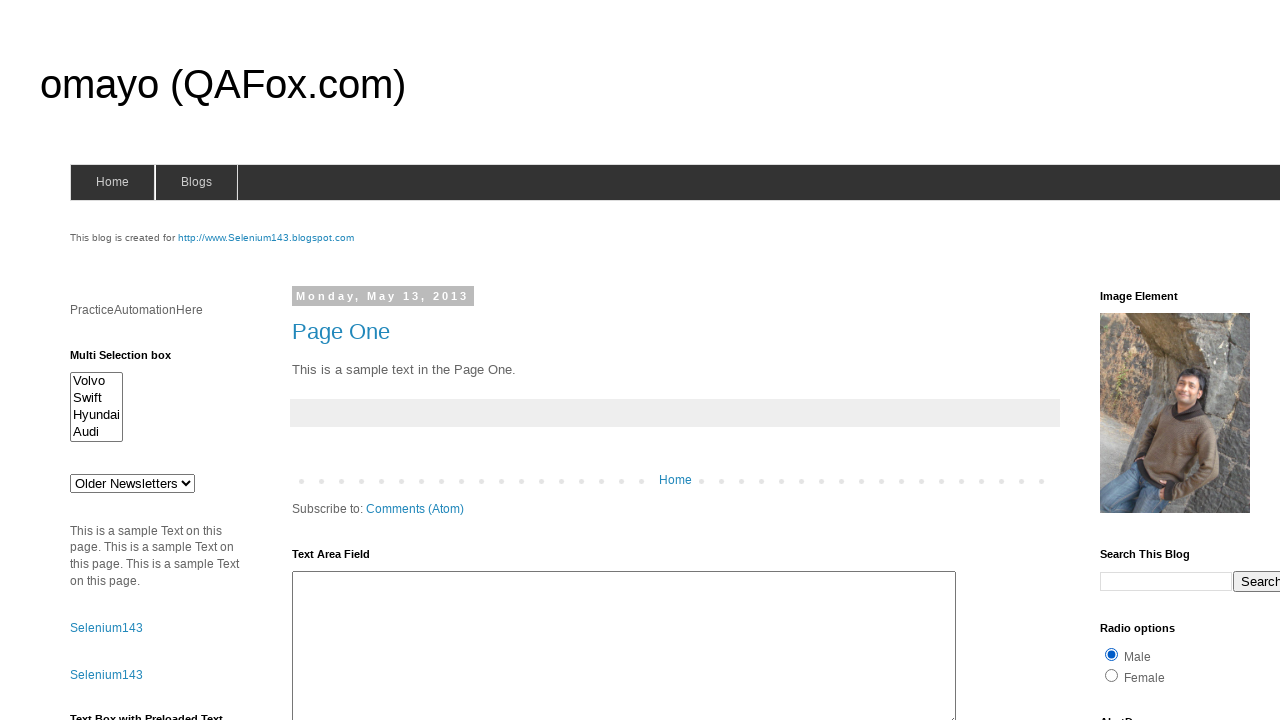

Checked if button 1 is enabled
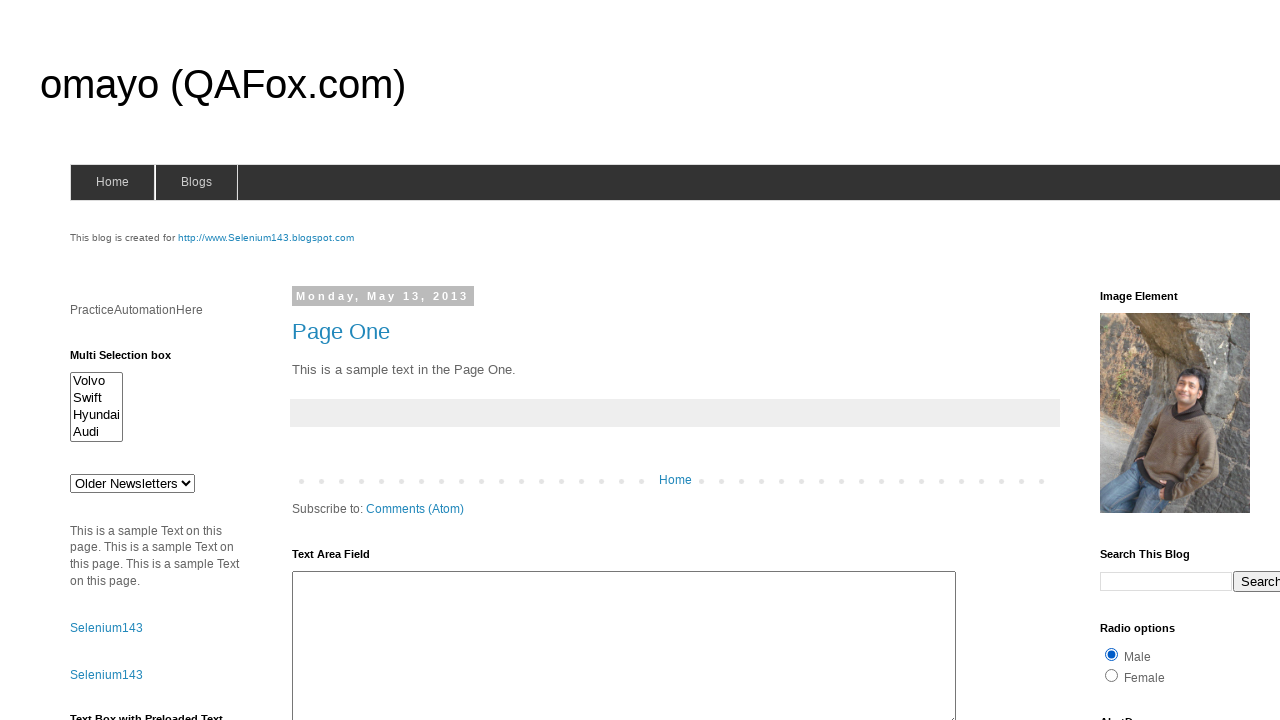

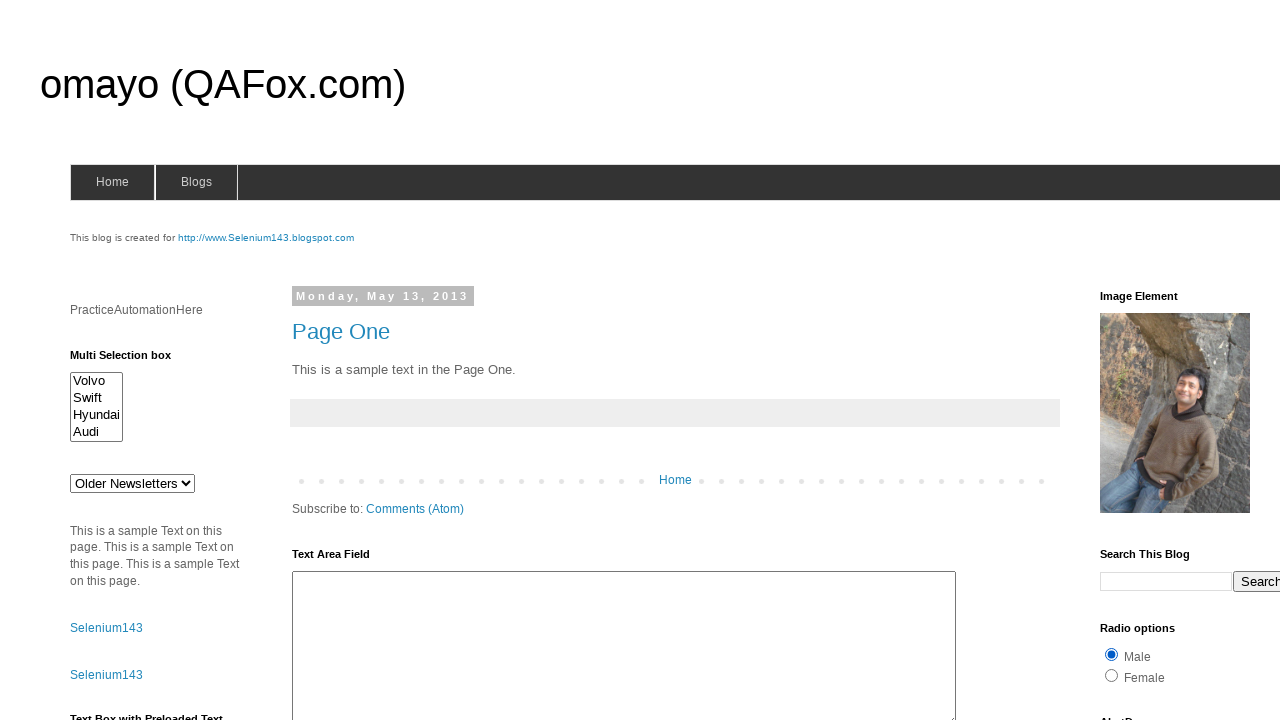